Navigates to the Google Santa Tracker page and waits for the page to fully load, verifying the page is accessible.

Starting URL: https://santatracker.google.com/

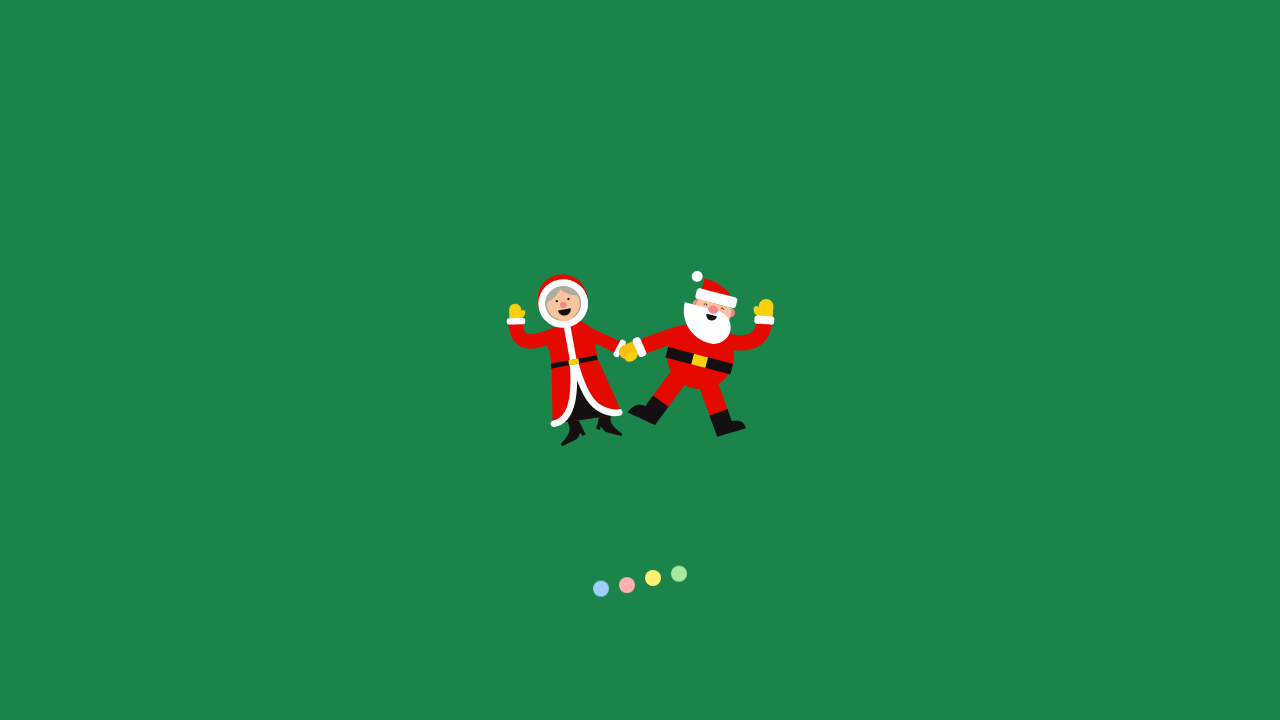

Waited for page to reach networkidle state
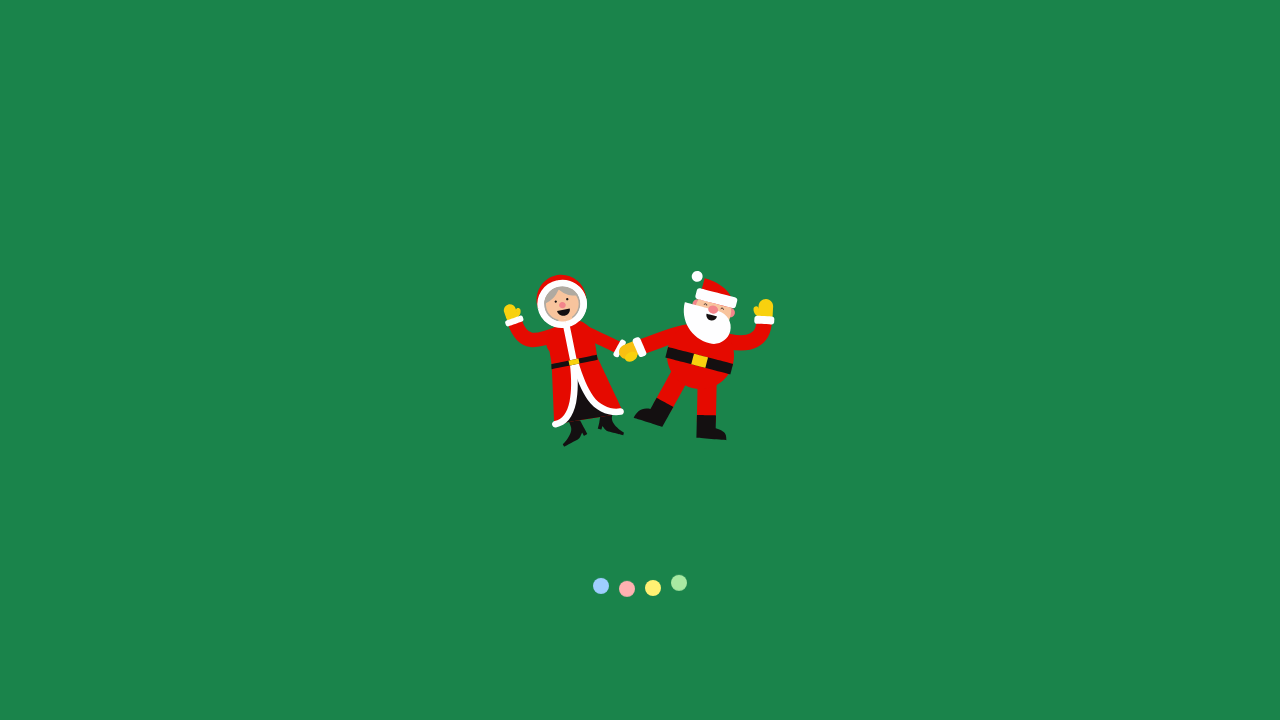

Verified body element is present on the page
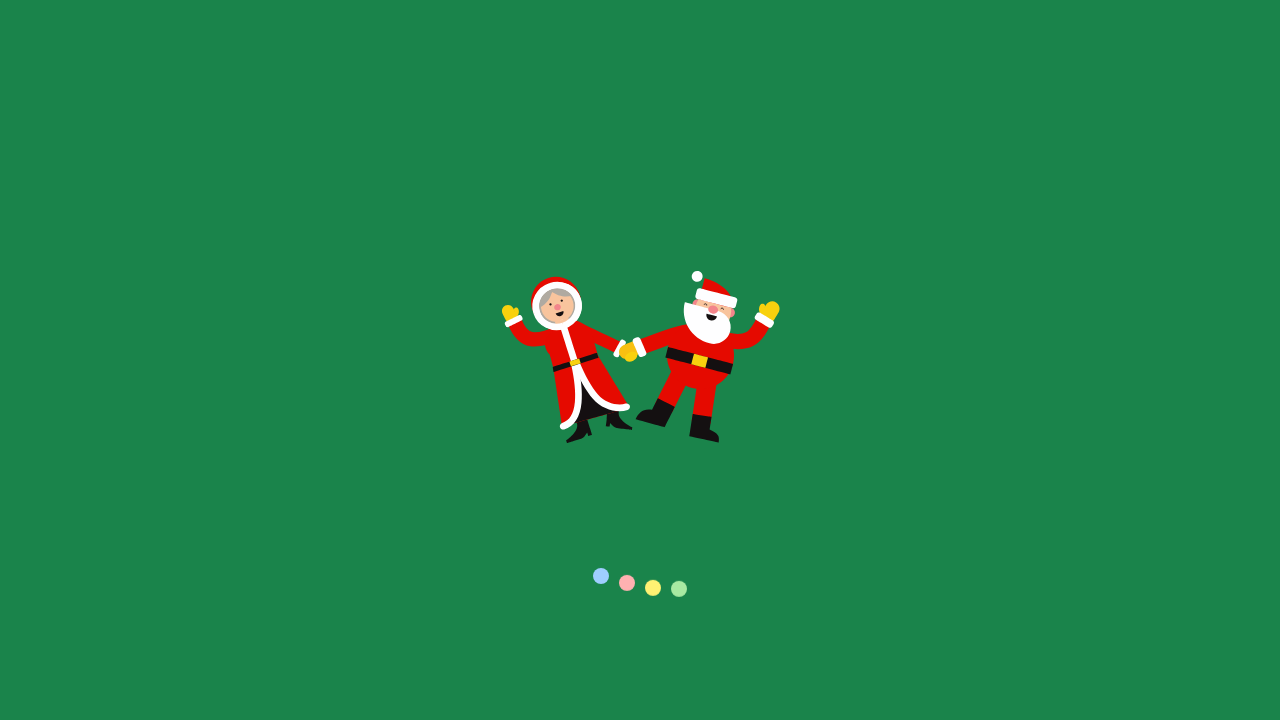

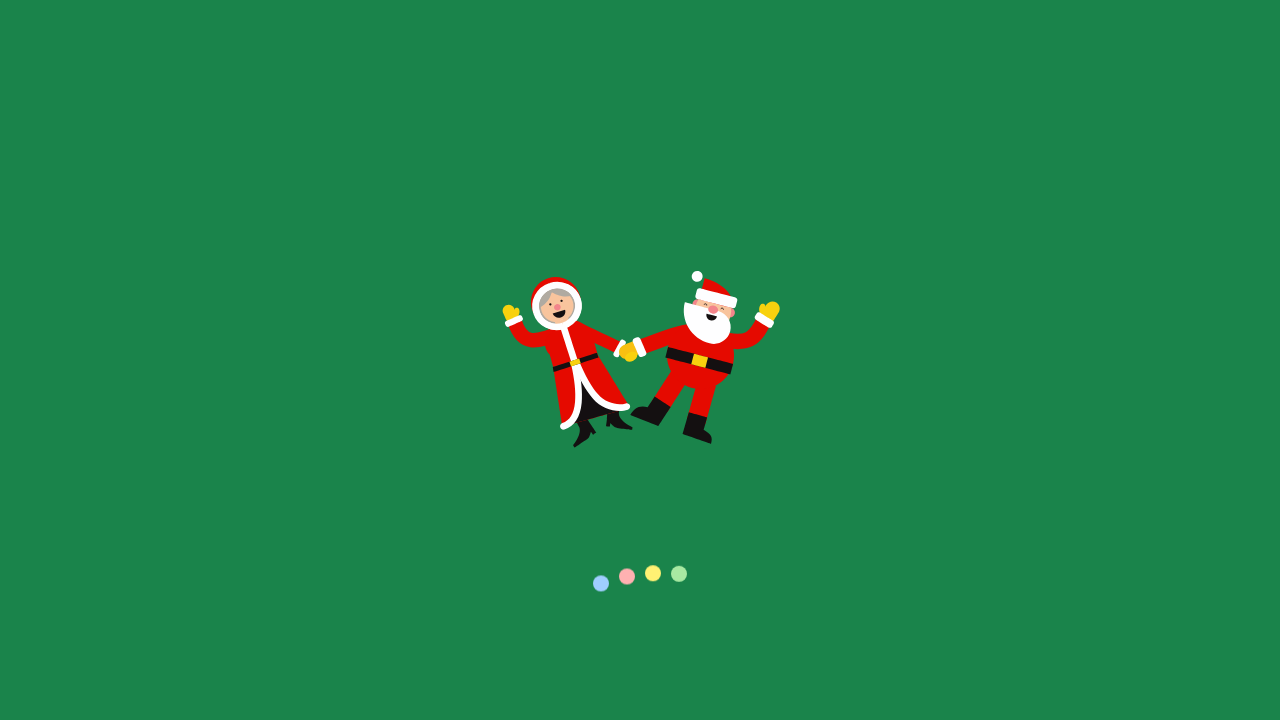